Tests filling a text input field with a name and verifies the value is correctly entered

Starting URL: https://osstep.github.io/action_fill

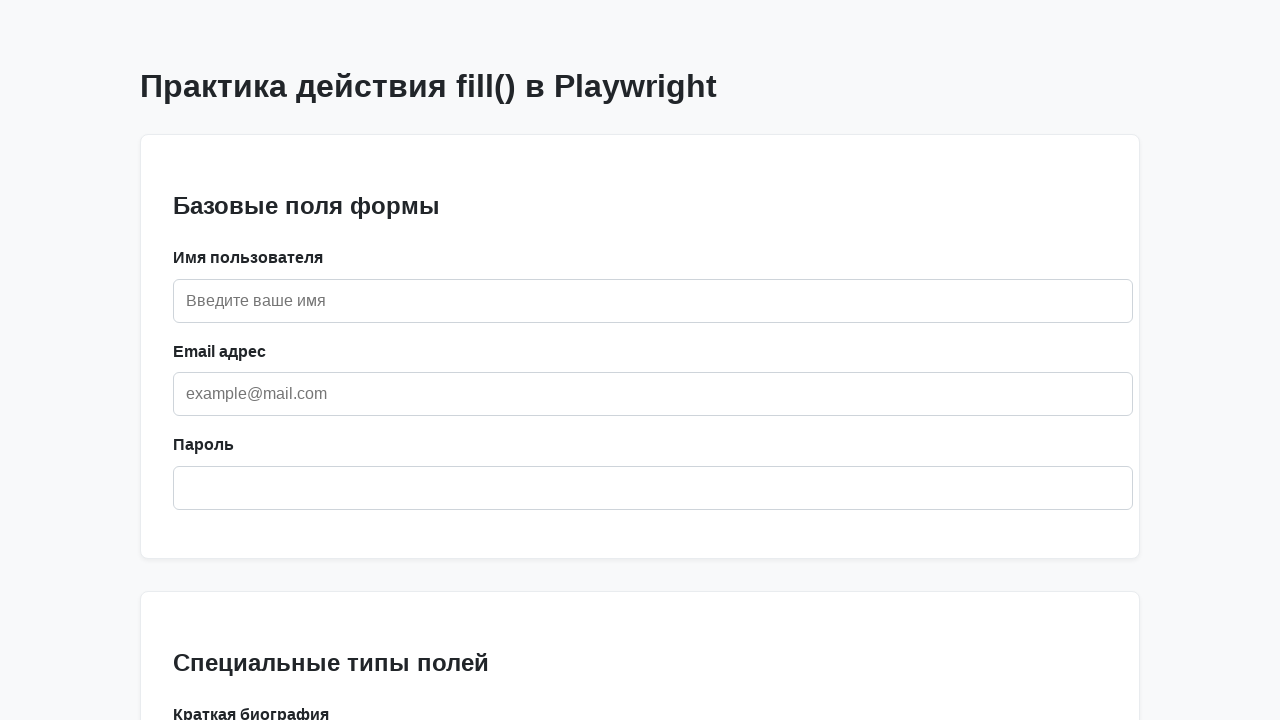

Filled text field with name 'Юрок' on internal:attr=[placeholder="Введите ваше имя"i]
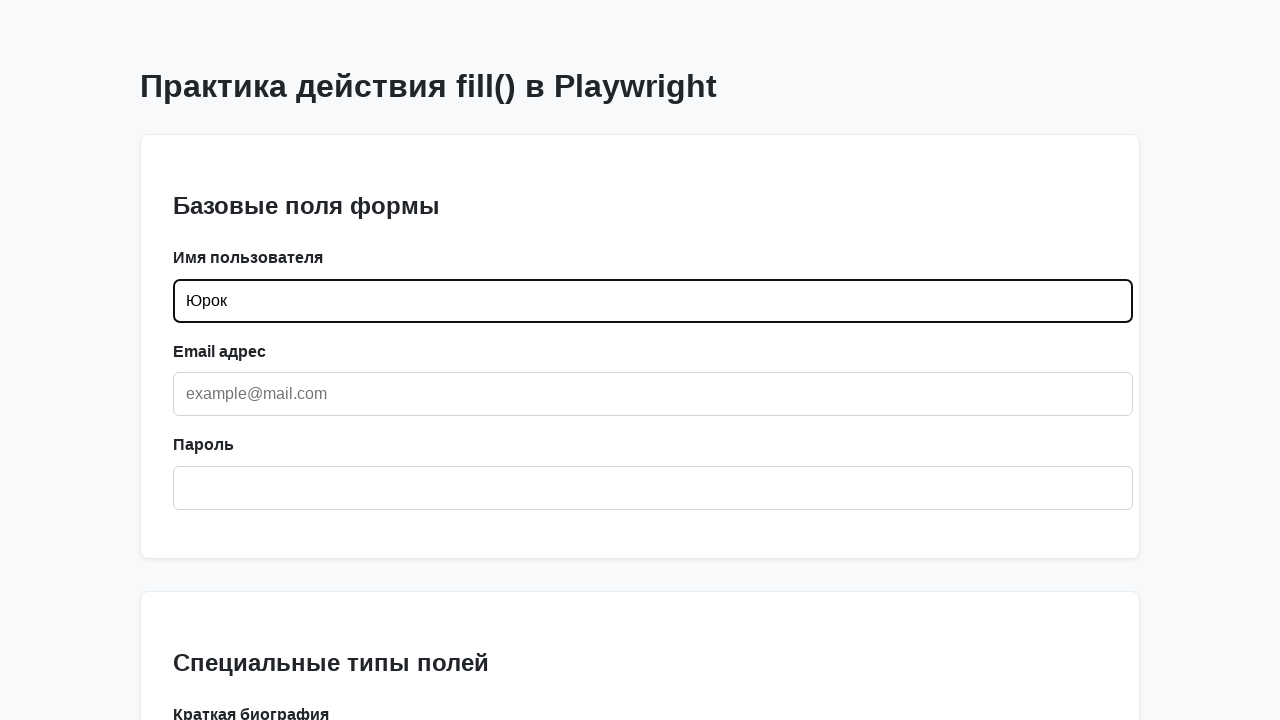

Verified text field contains 'Юрок'
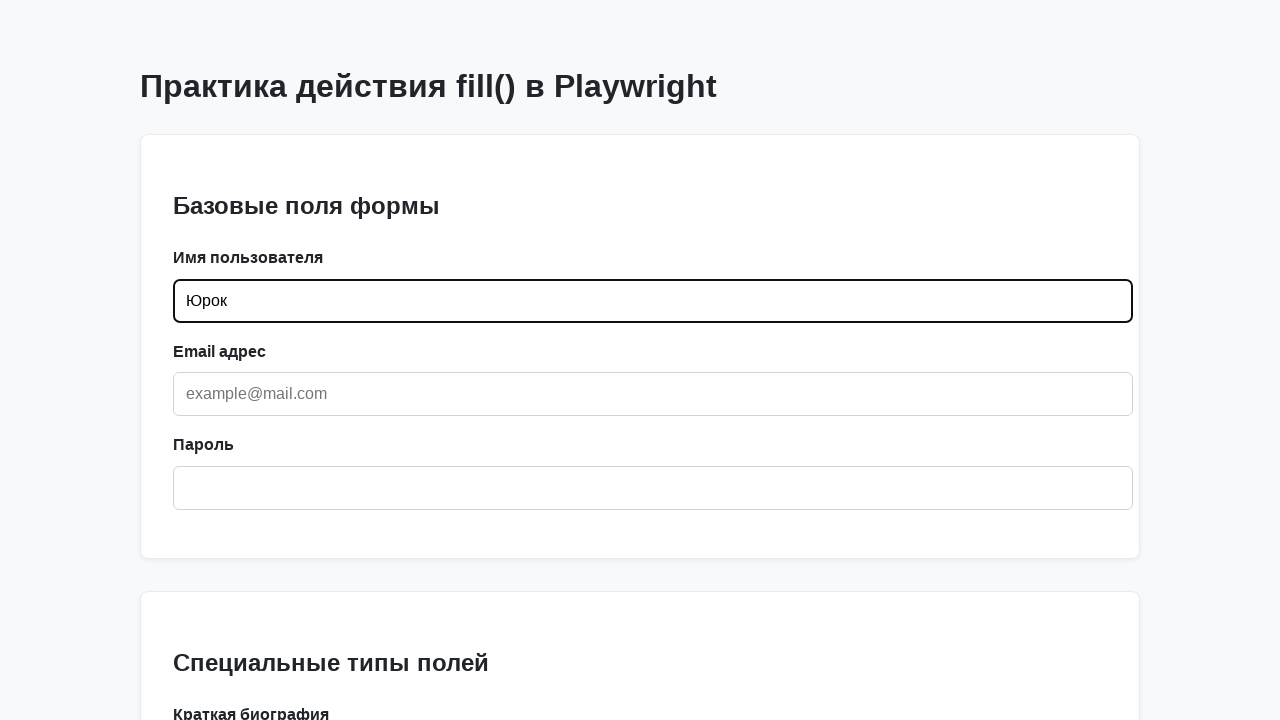

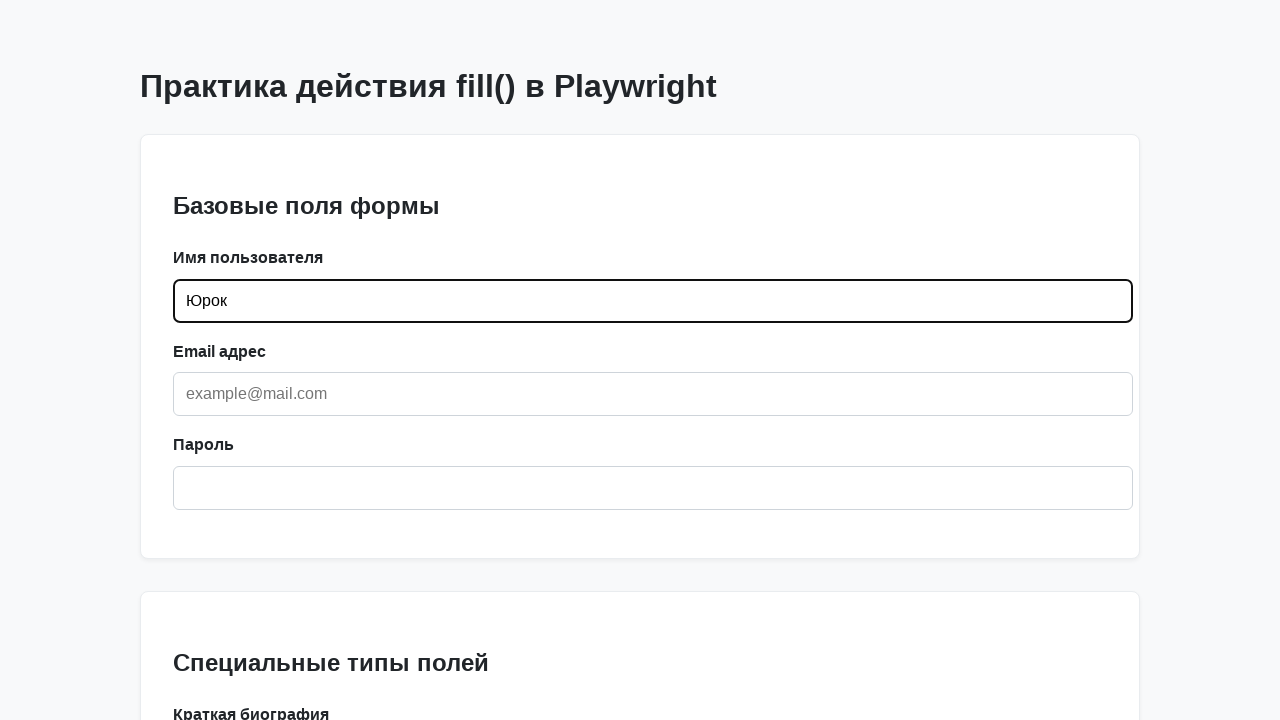